Tests keyboard actions on a text box form by filling fields using Tab navigation, performing copy-paste operations with Ctrl+A/C/V, and scrolling to the submit button

Starting URL: https://demoqa.com/text-box

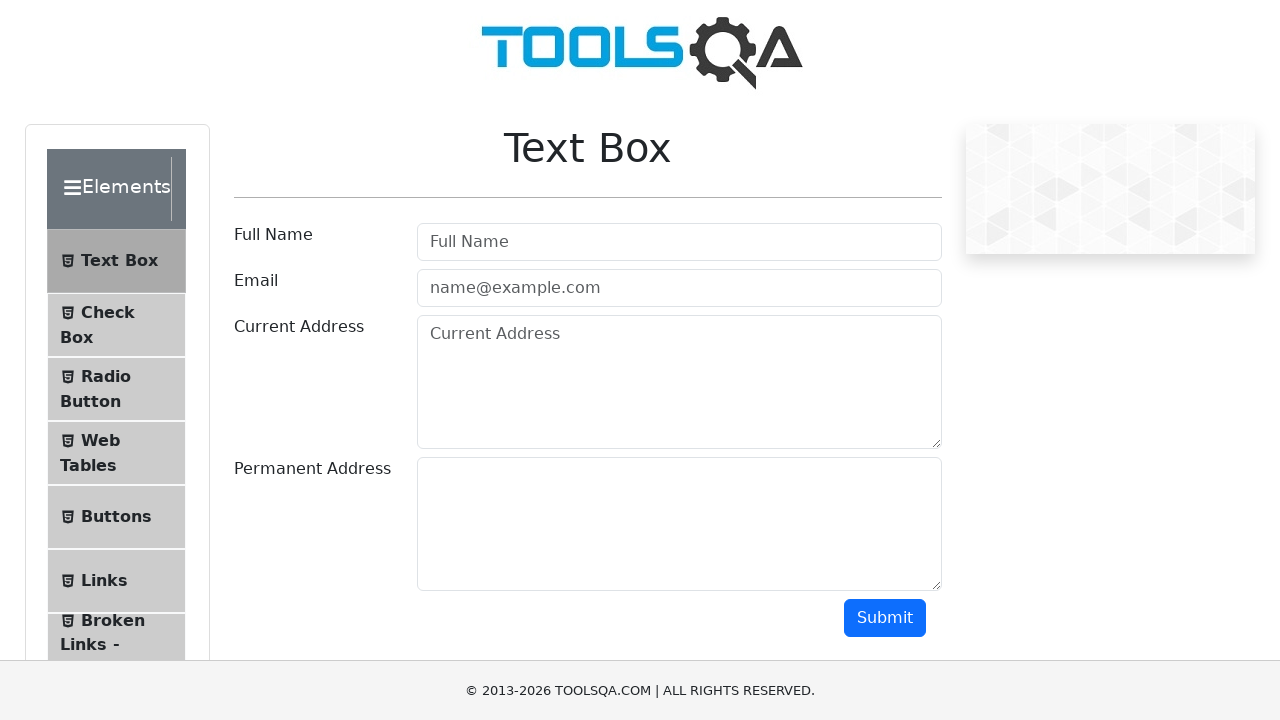

Filled Full Name field with 'bhagayshri patil' on input[placeholder='Full Name']
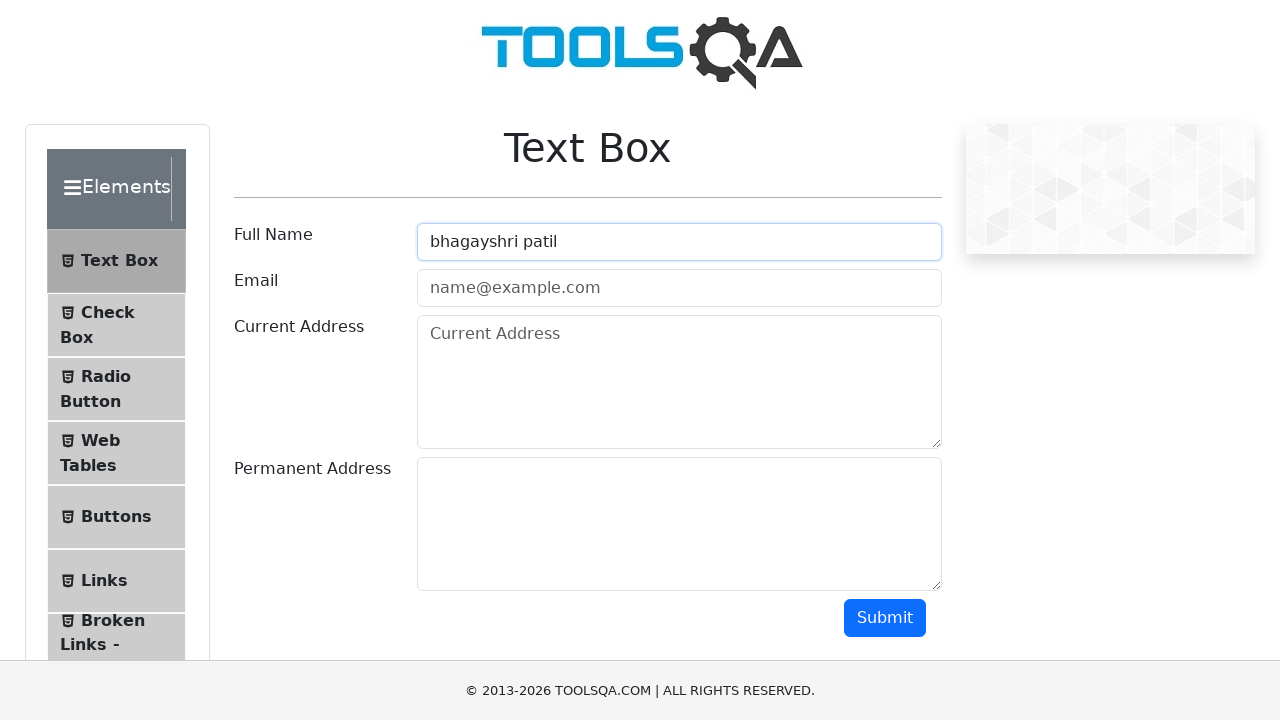

Pressed Tab to navigate to email field
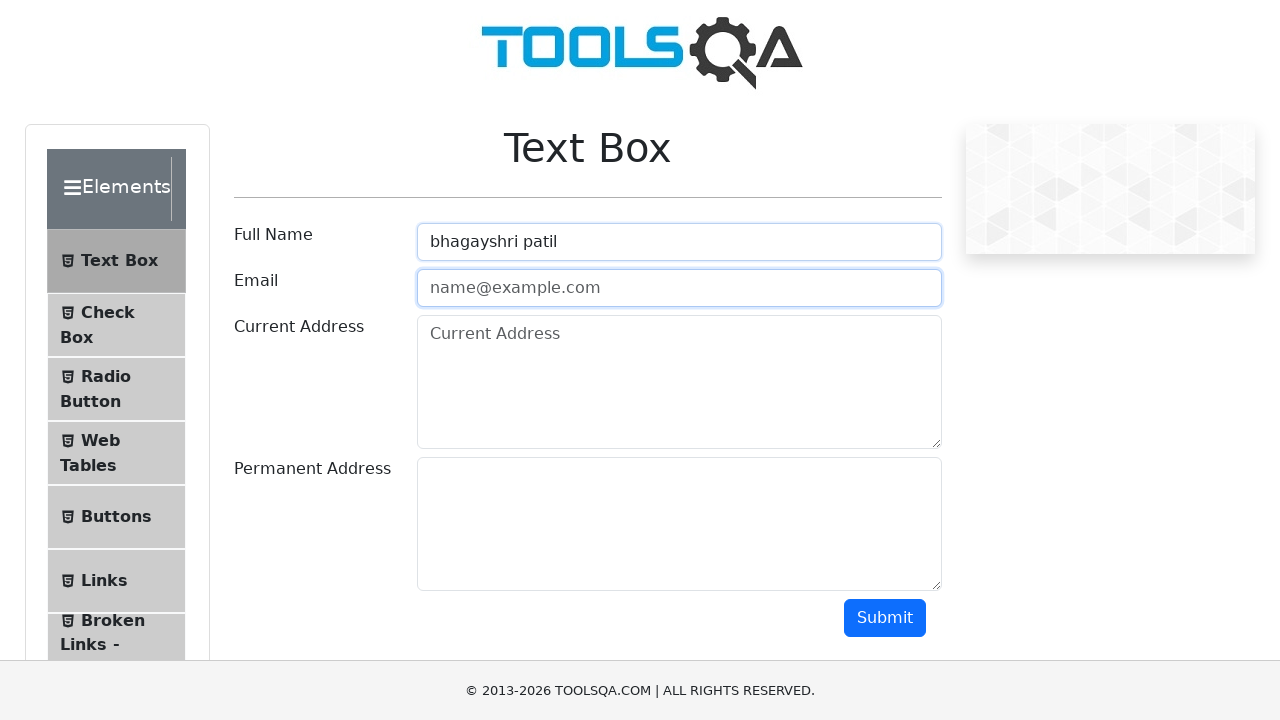

Typed email address 'bhagya1123@gmail.com'
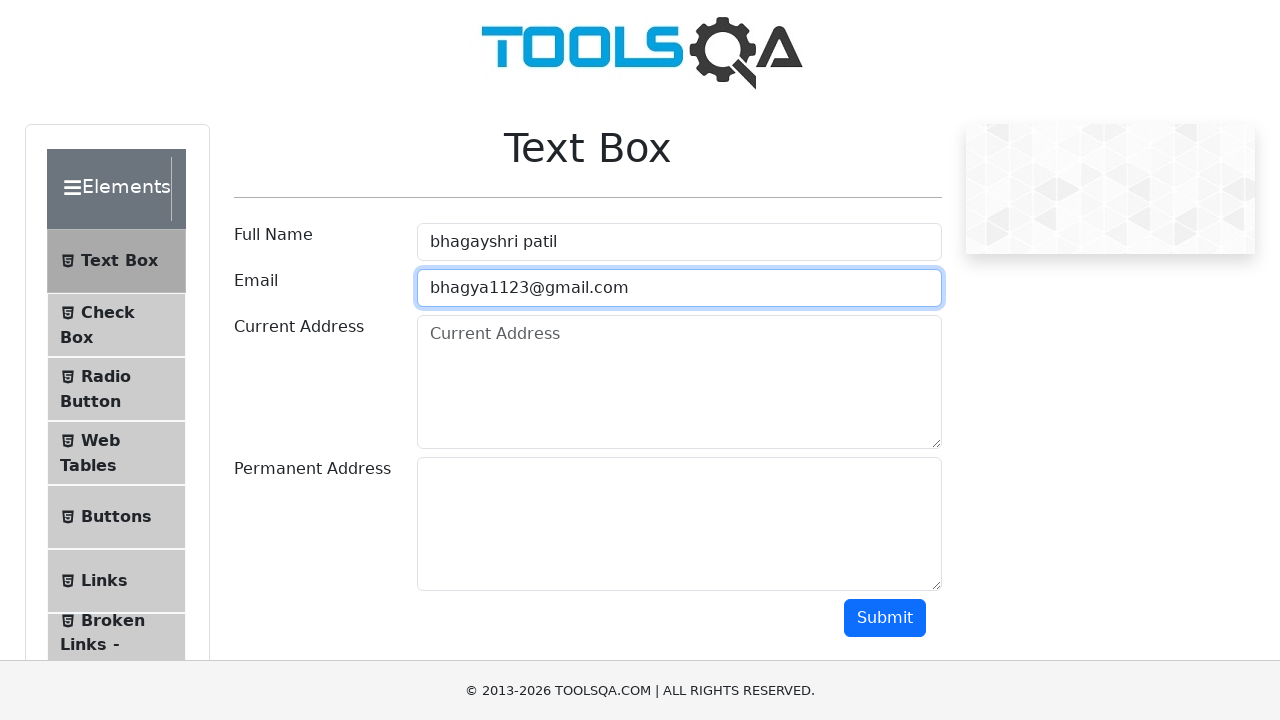

Pressed Tab to navigate to current address field
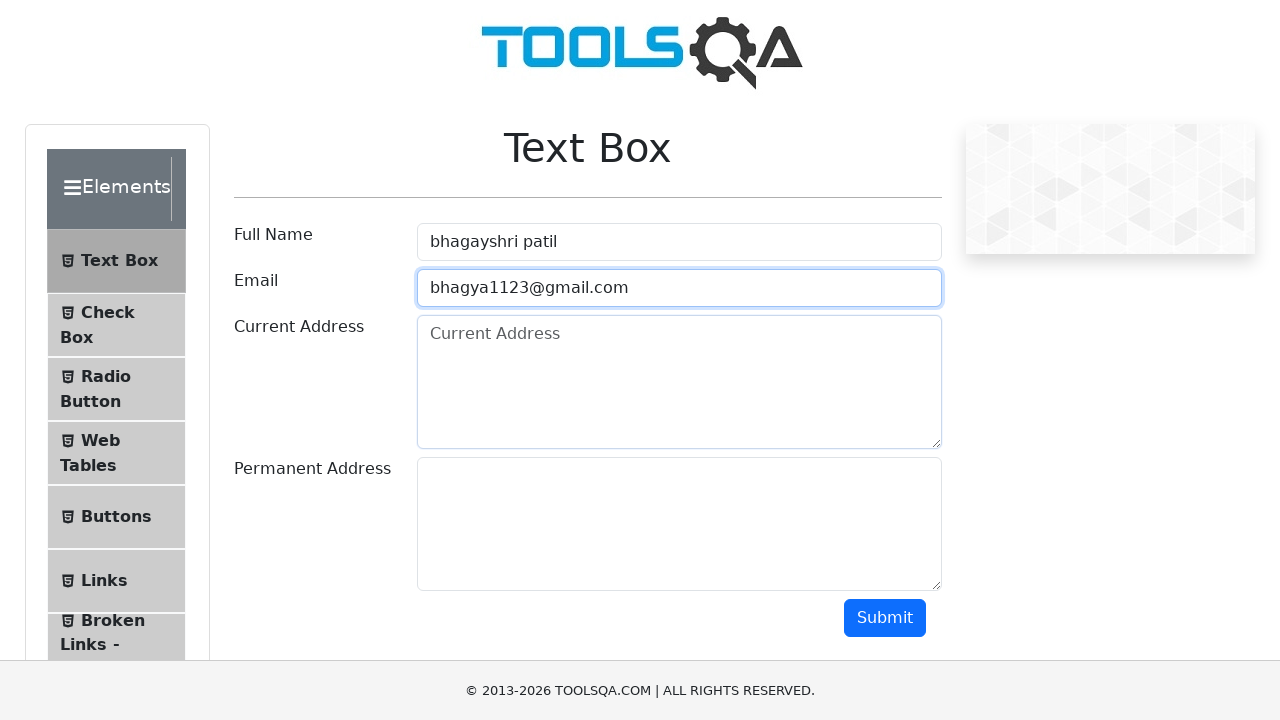

Typed current address 'baner pune'
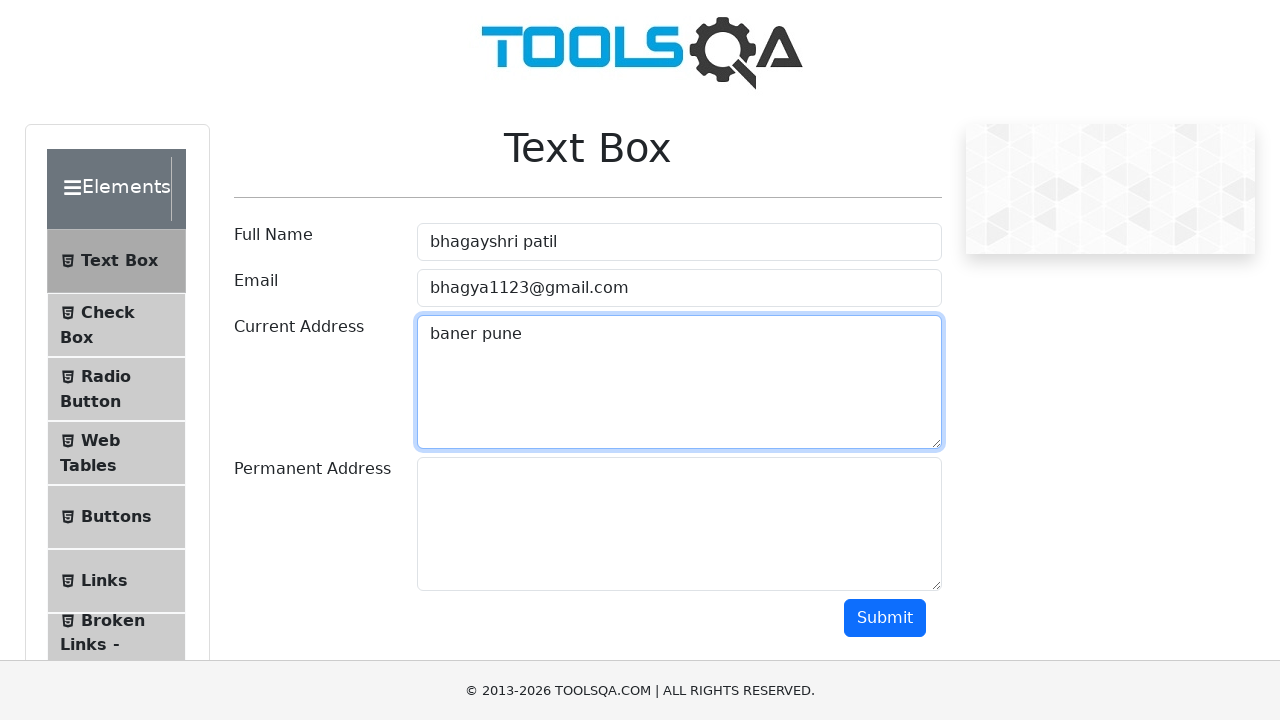

Selected all text in current address field using Ctrl+A
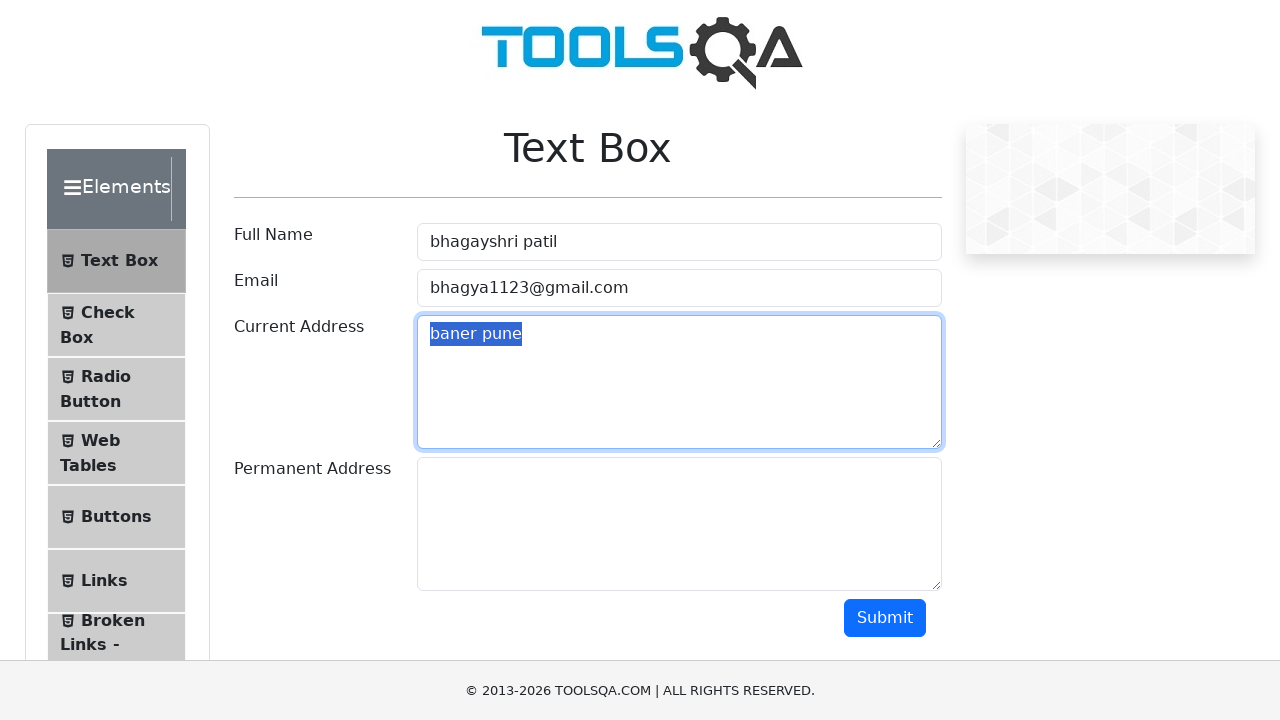

Copied selected text to clipboard using Ctrl+C
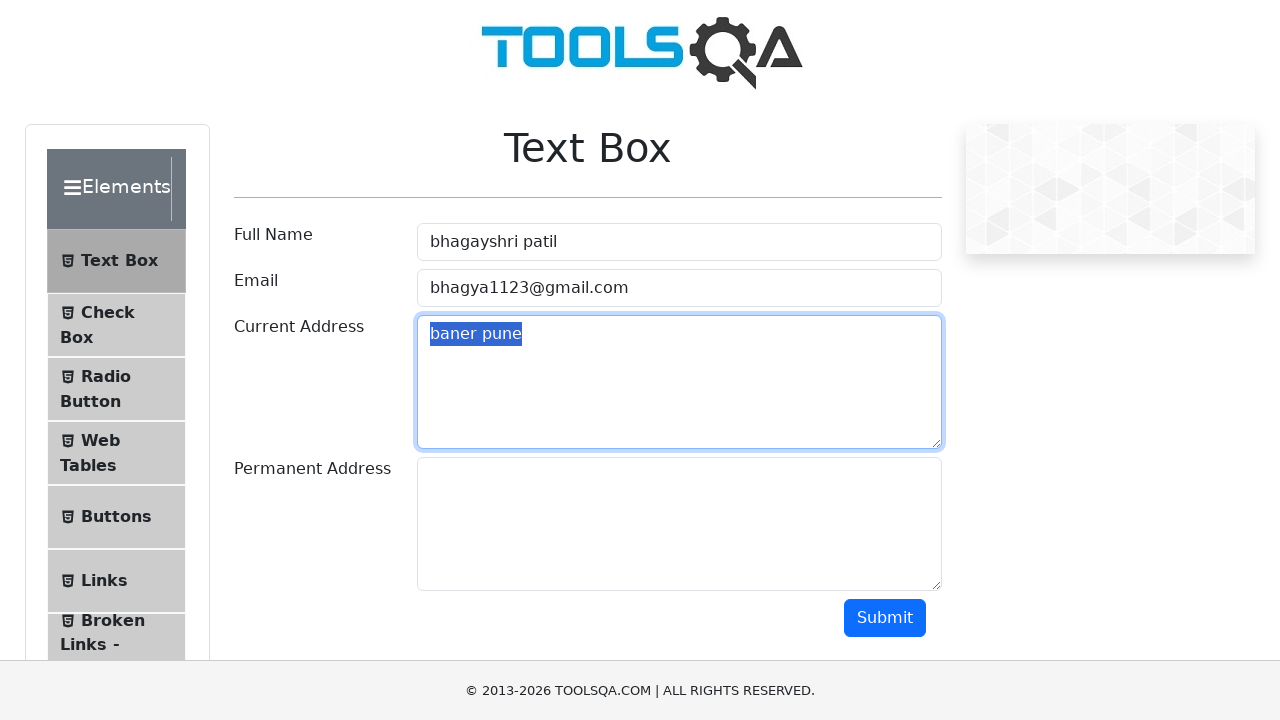

Scrolled submit button into view
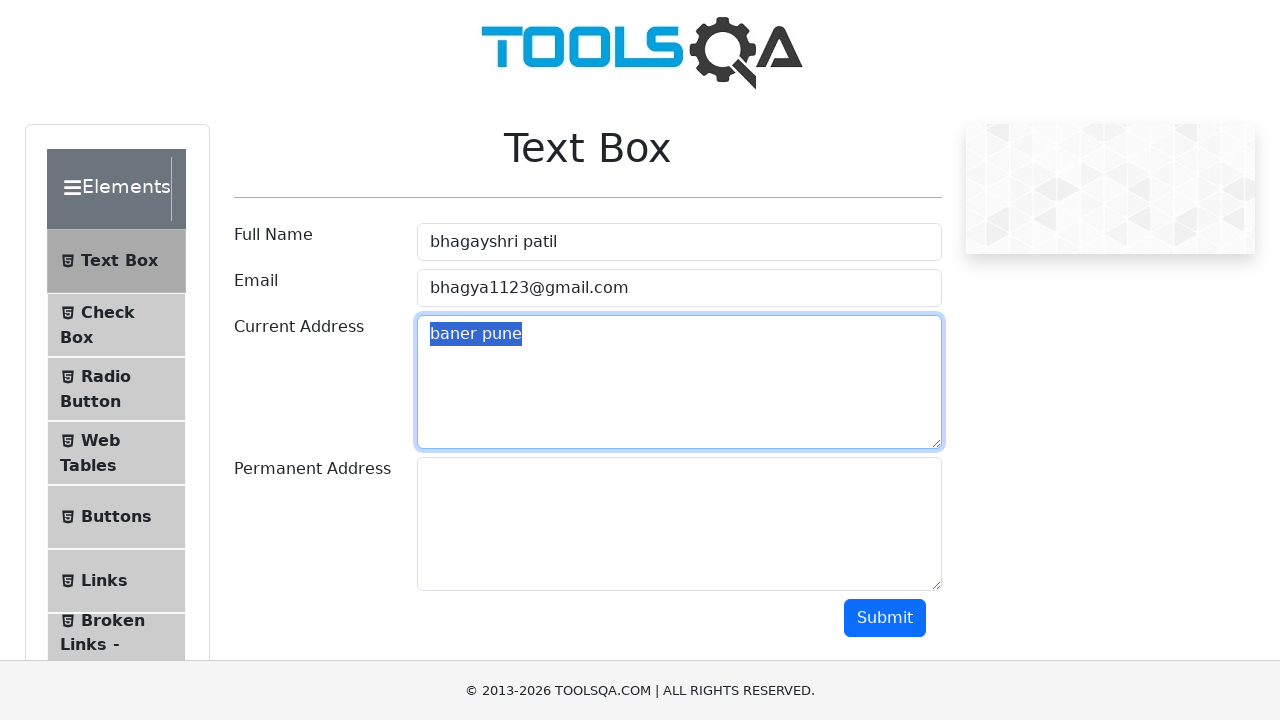

Pressed Tab to navigate to permanent address field
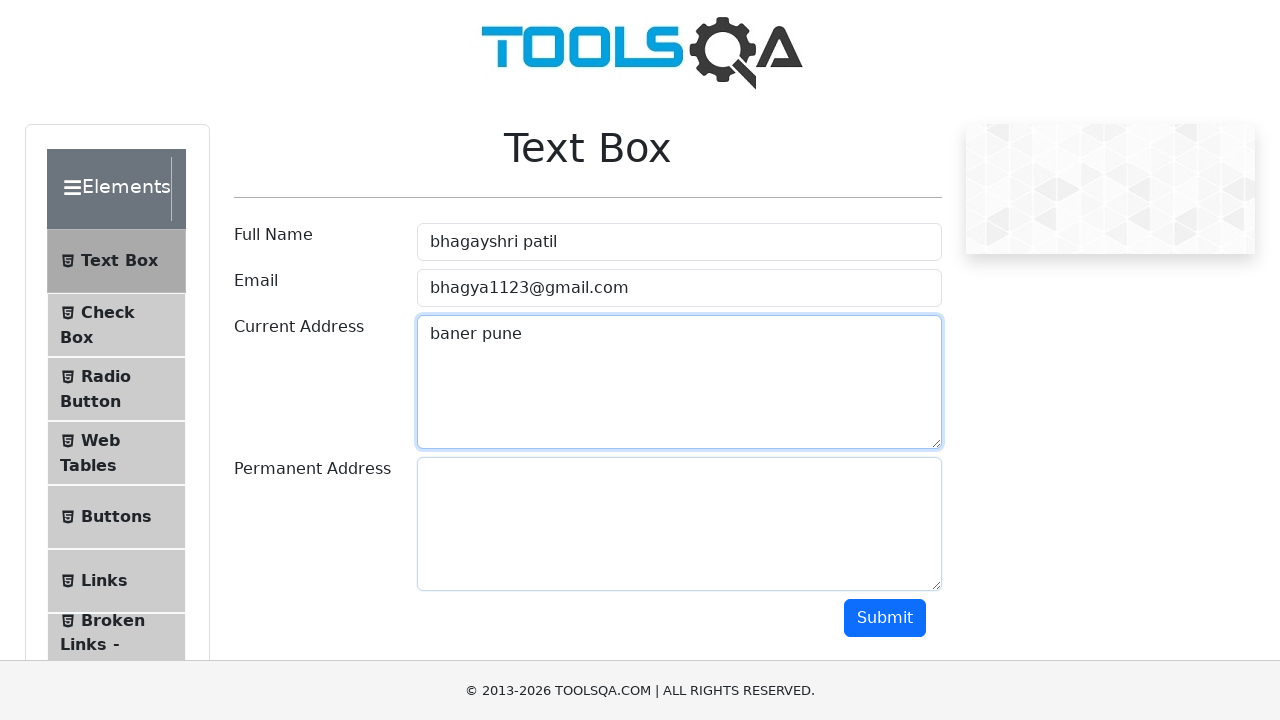

Pasted copied text to permanent address field using Ctrl+V
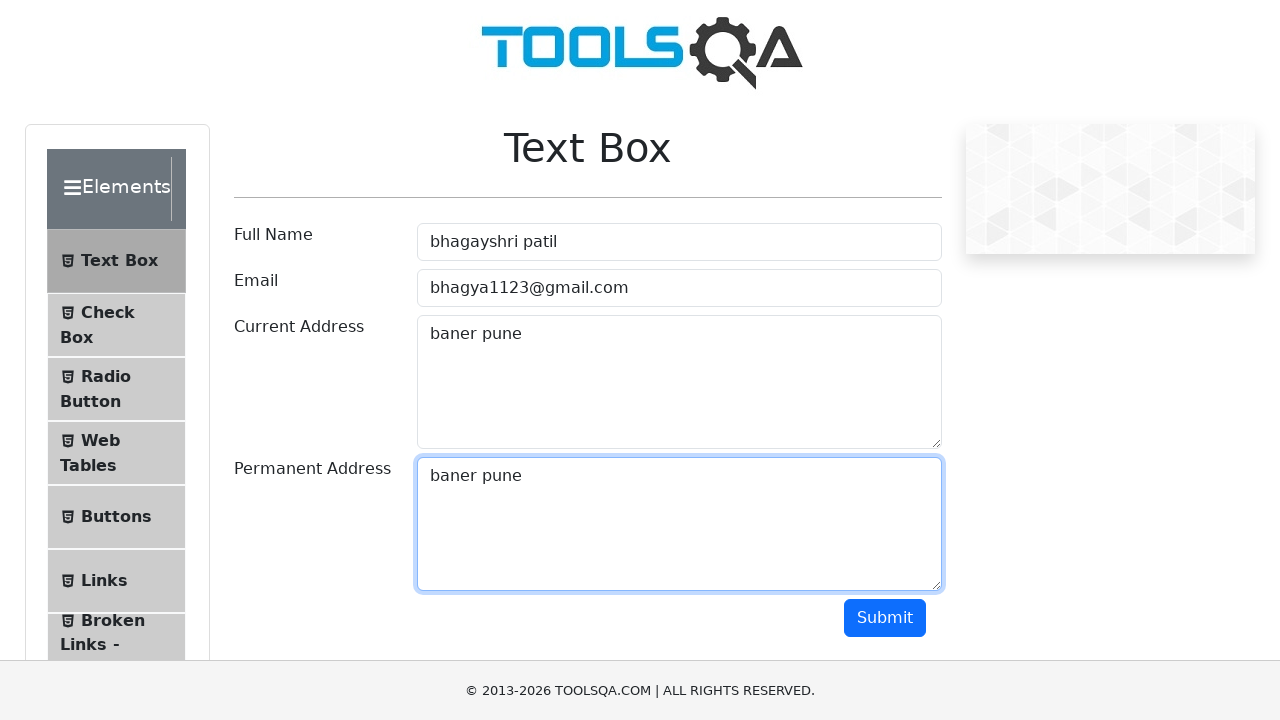

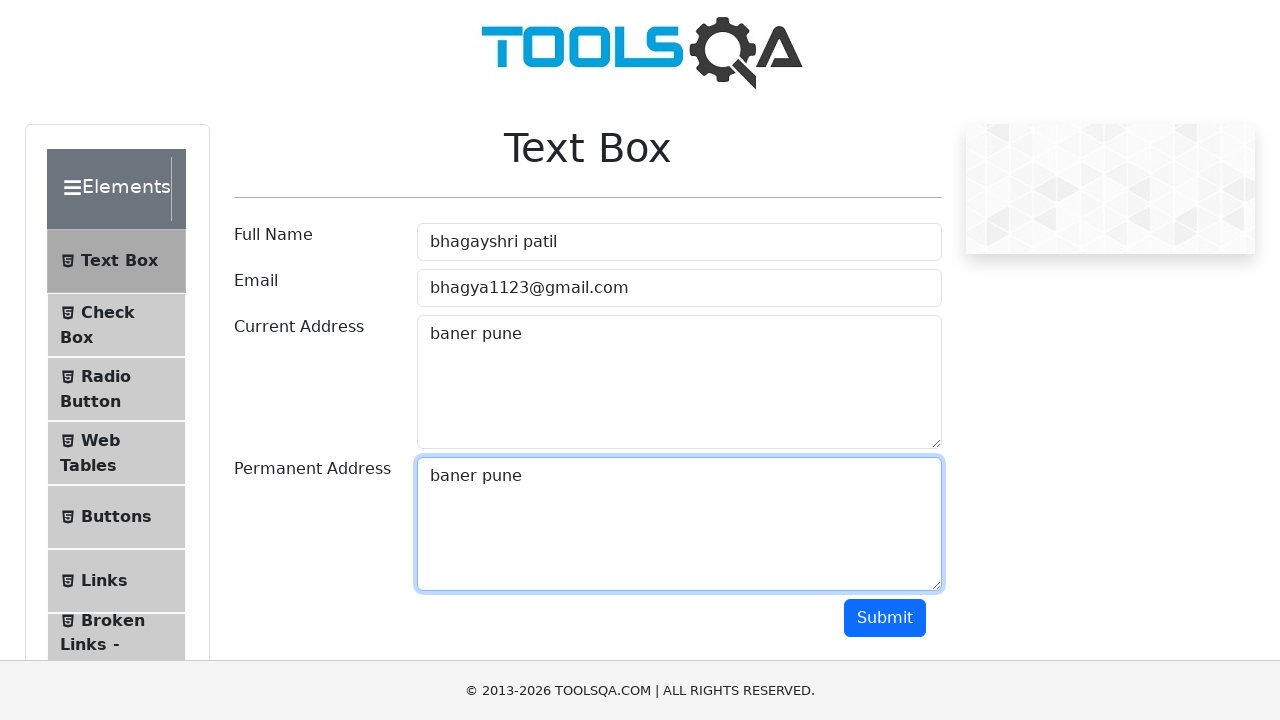